Tests JavaScript Confirm dialog by triggering it and accepting it

Starting URL: https://the-internet.herokuapp.com/javascript_alerts

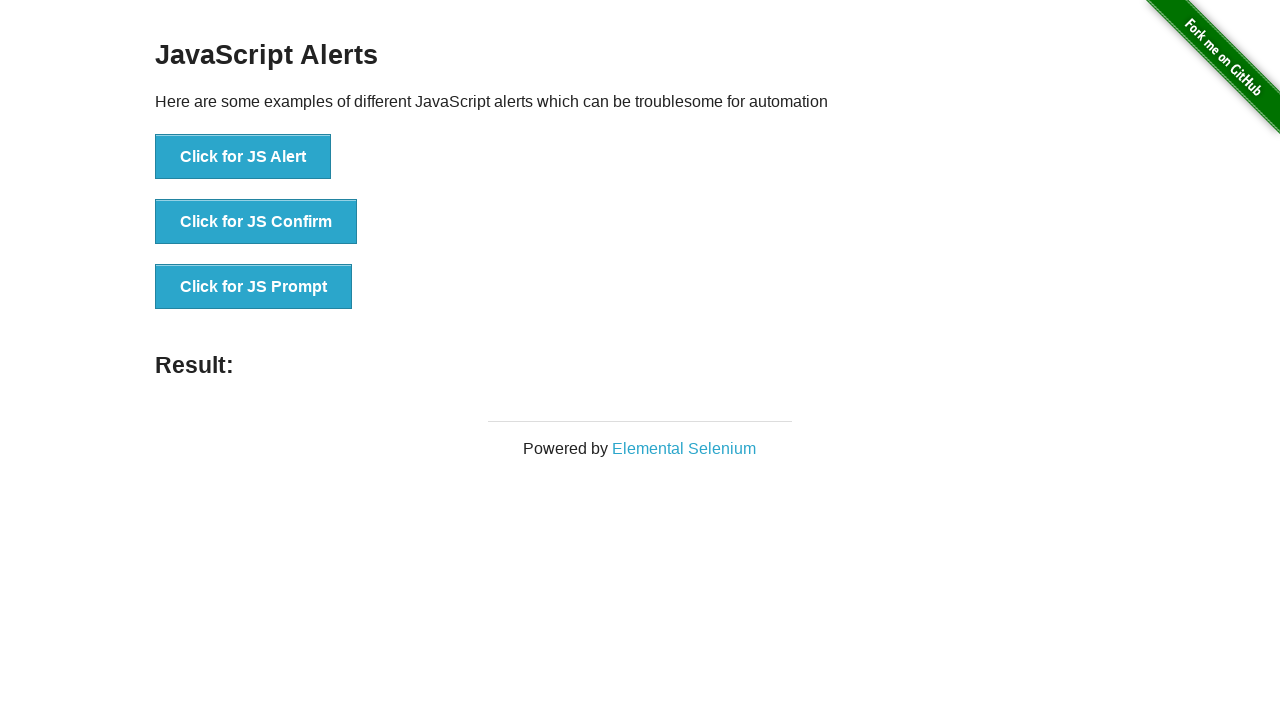

Set up dialog handler to accept JS Confirm
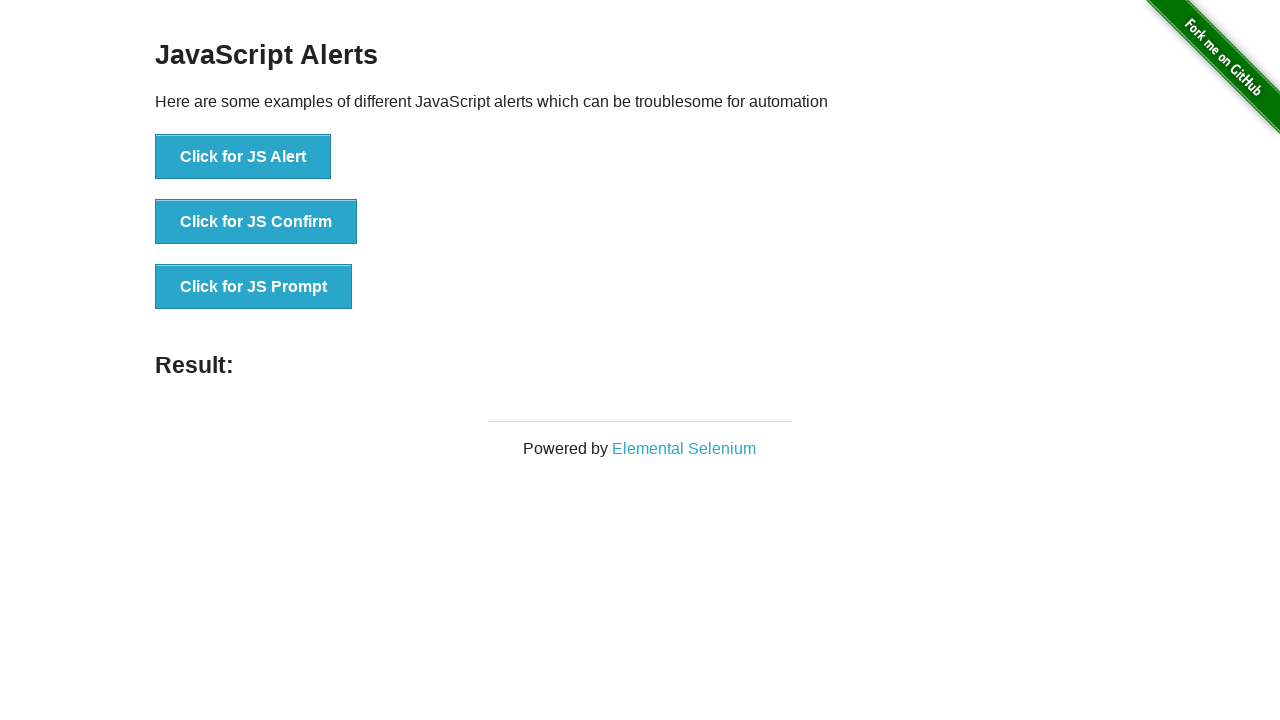

Clicked the JS Confirm button at (256, 222) on li:nth-child(2) > button
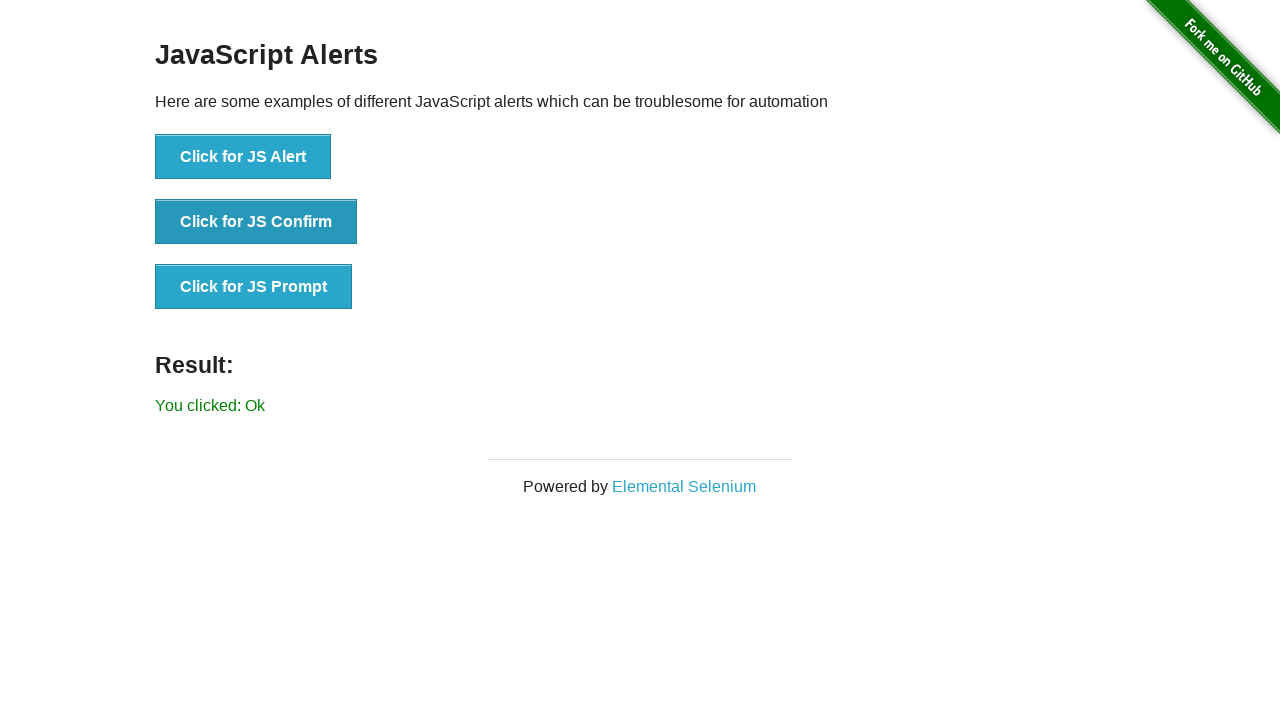

Confirm dialog accepted and result element appeared
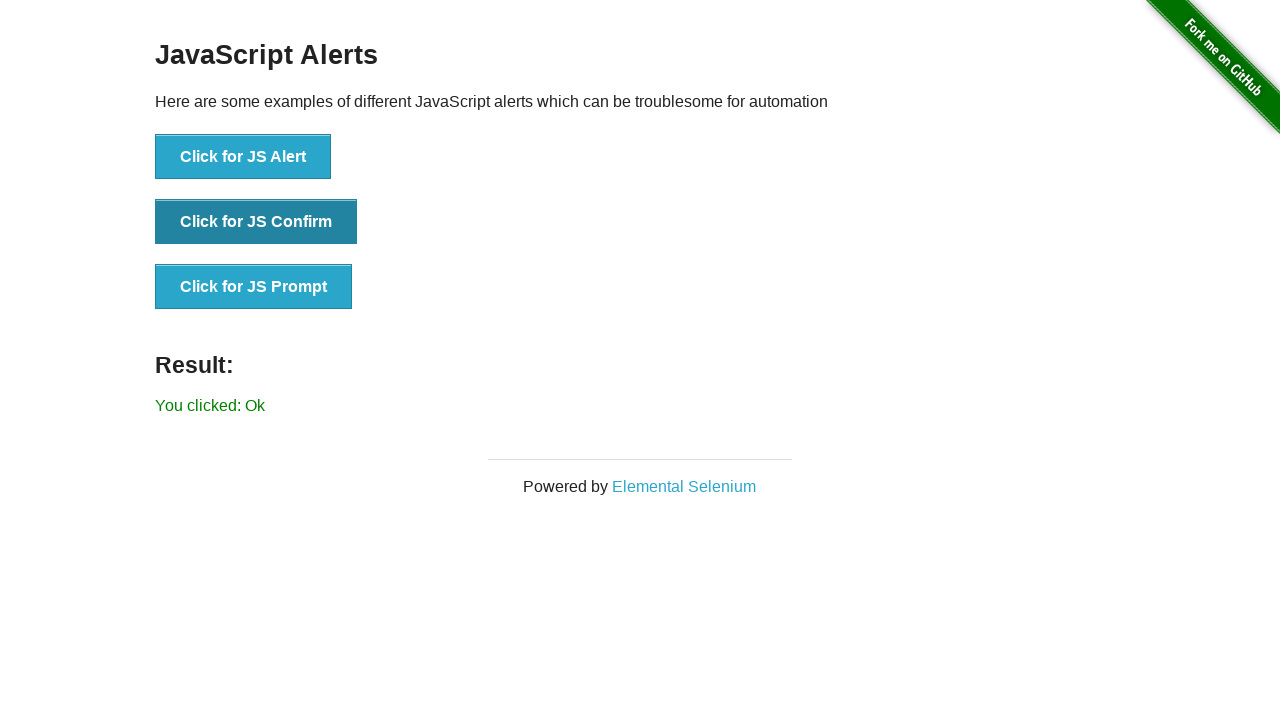

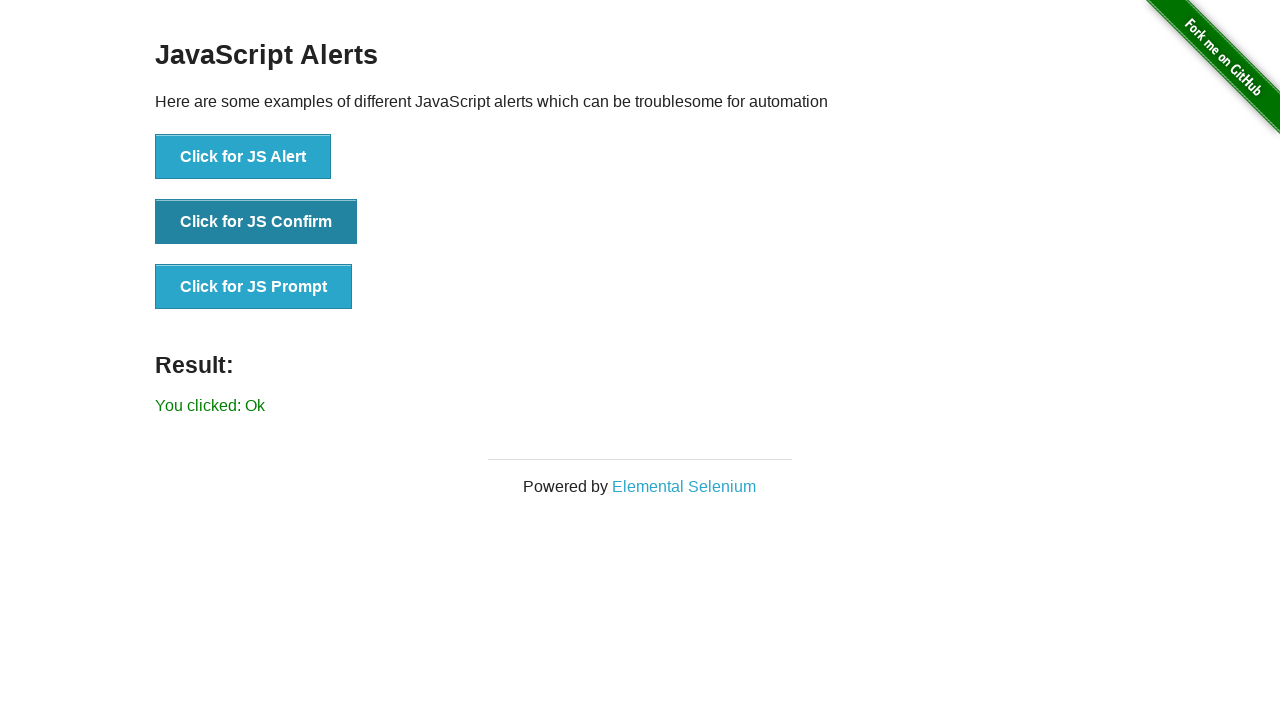